Tests drag and drop functionality by dragging an element and dropping it onto another element

Starting URL: https://awesomeqa.com/selenium/mouse_interaction.html

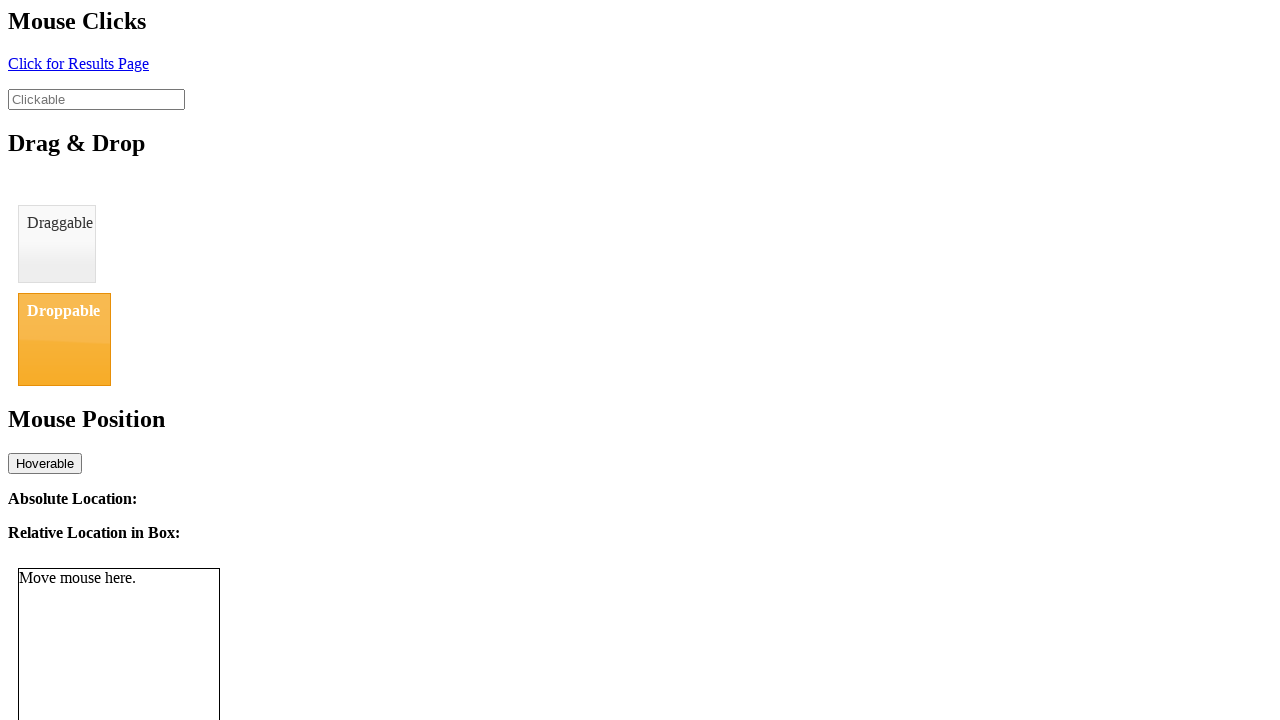

Navigated to mouse interaction test page
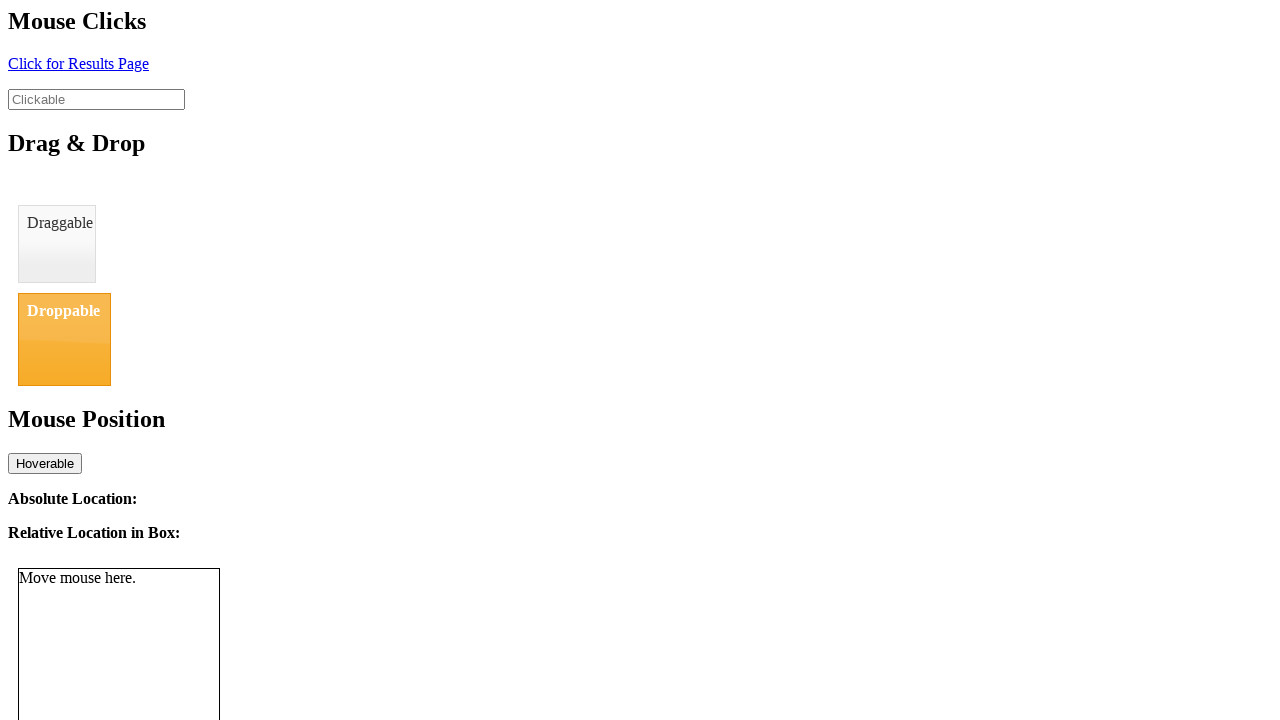

Located draggable element
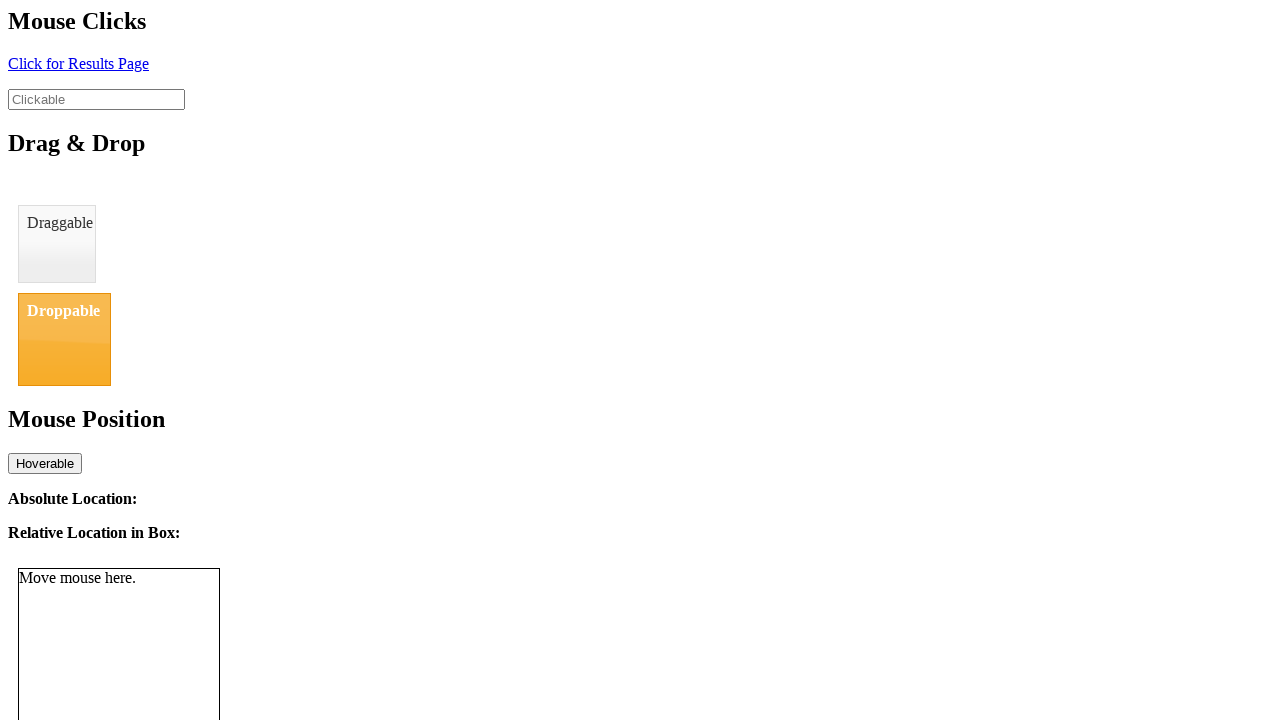

Located droppable element
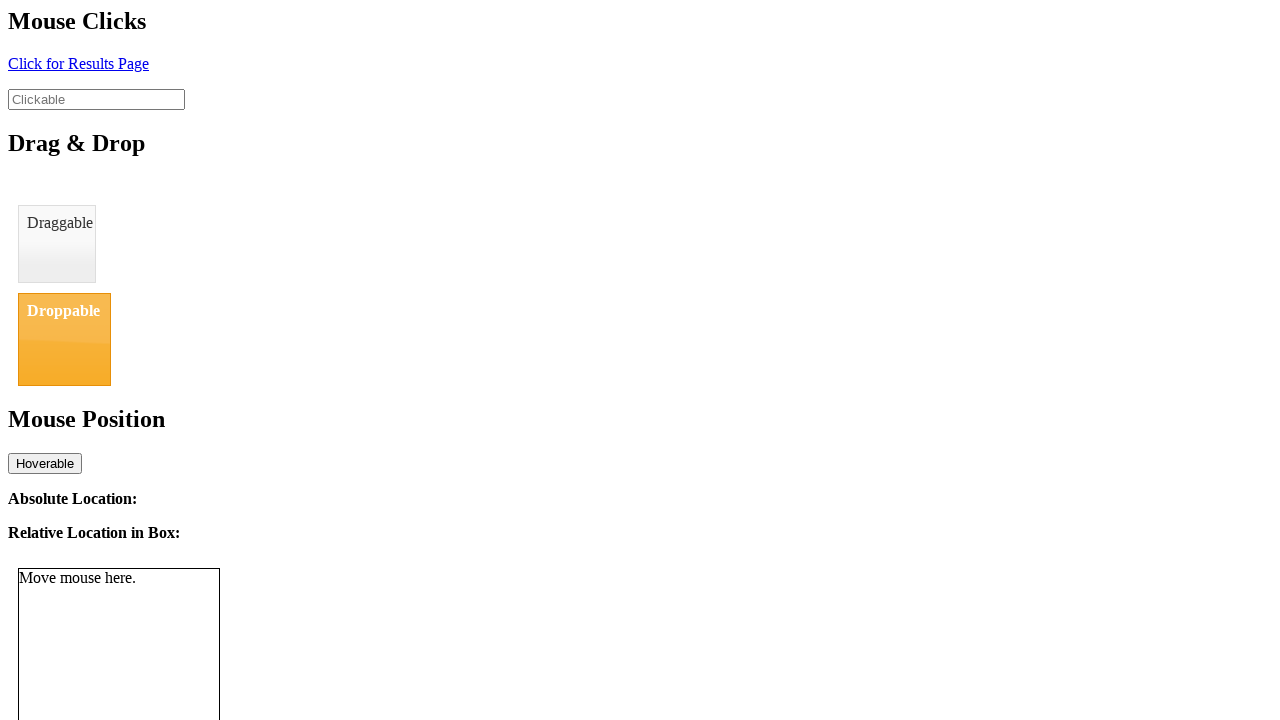

Dragged element to drop target at (64, 339)
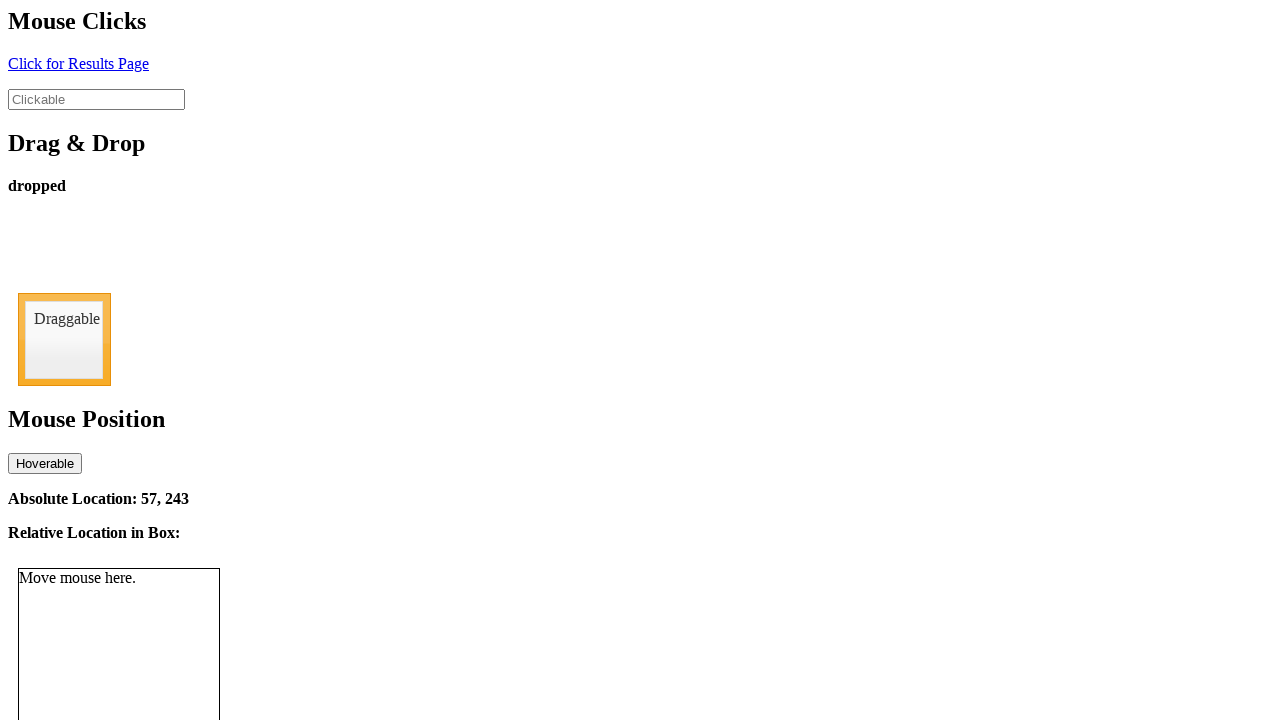

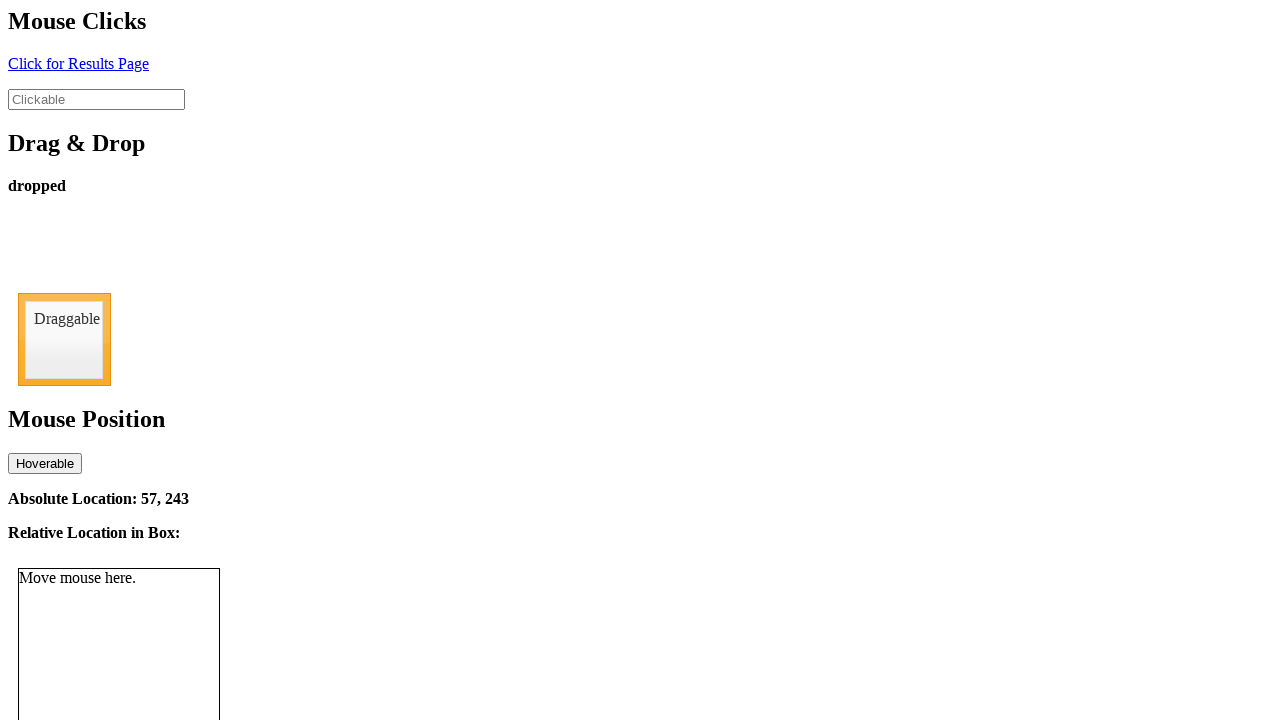